Tests that the Clear completed button displays correct text when there are completed items

Starting URL: https://demo.playwright.dev/todomvc

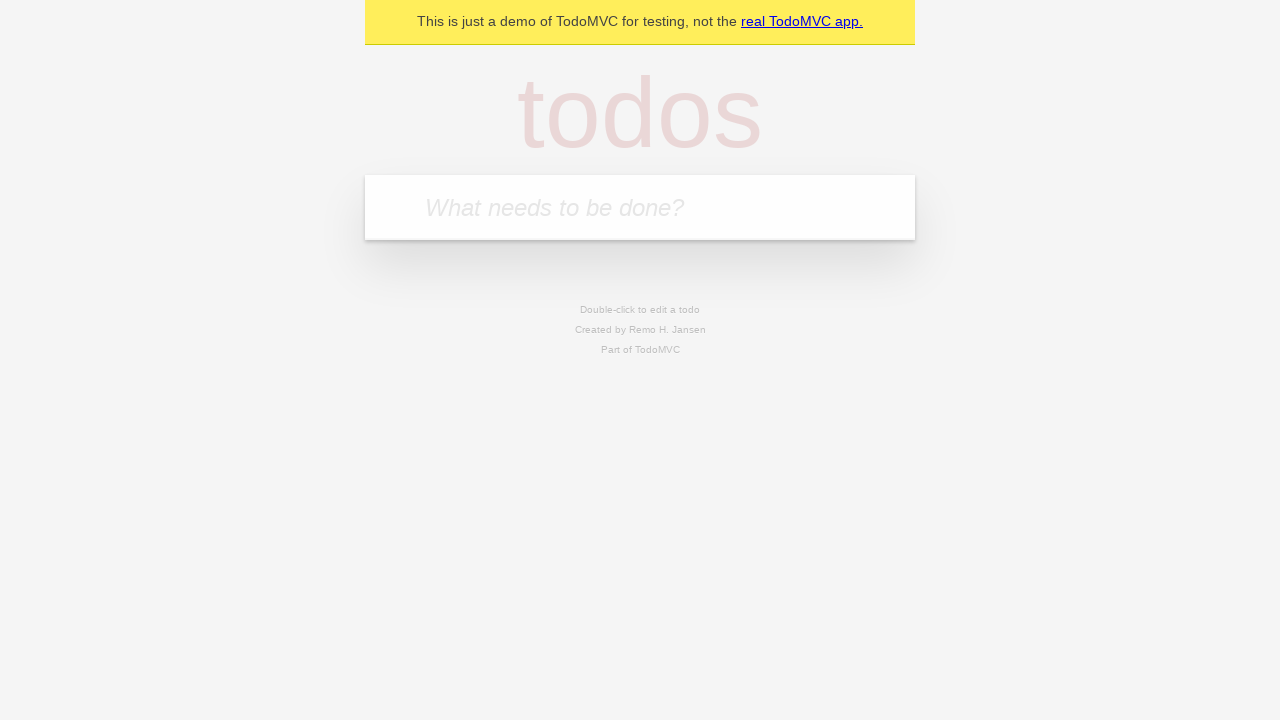

Filled todo input with 'buy some cheese' on internal:attr=[placeholder="What needs to be done?"i]
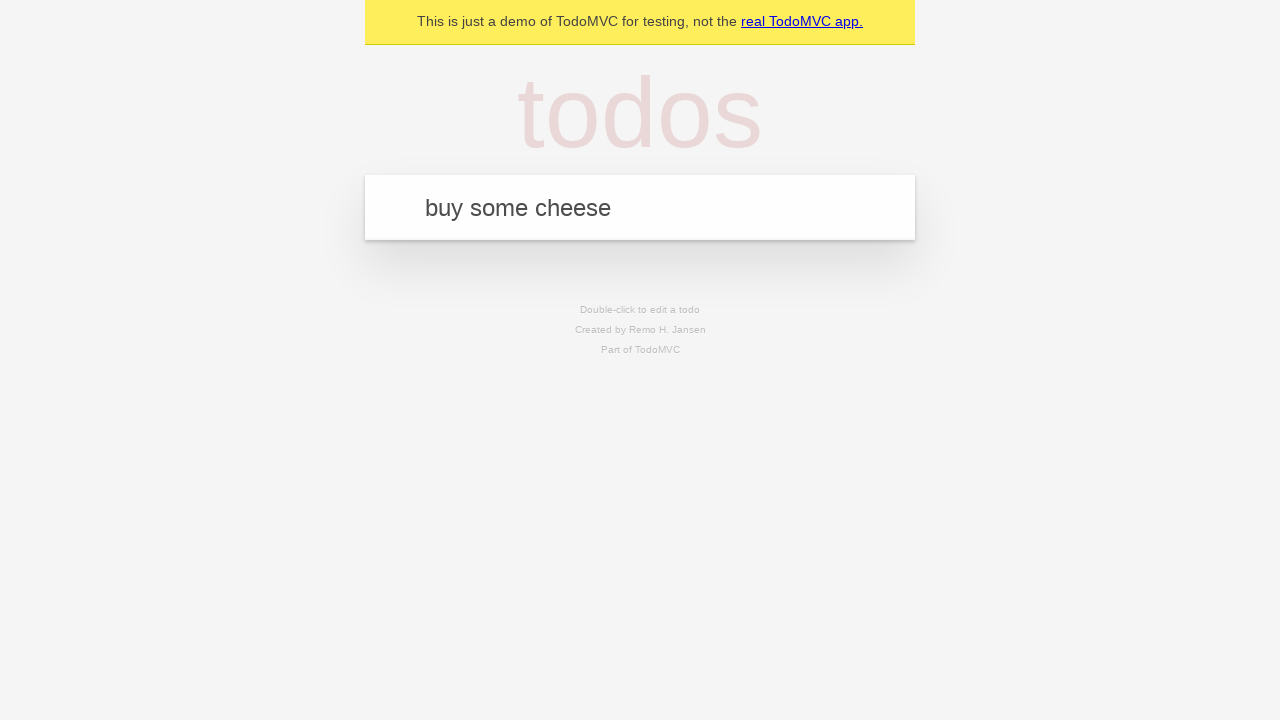

Pressed Enter to create todo 'buy some cheese' on internal:attr=[placeholder="What needs to be done?"i]
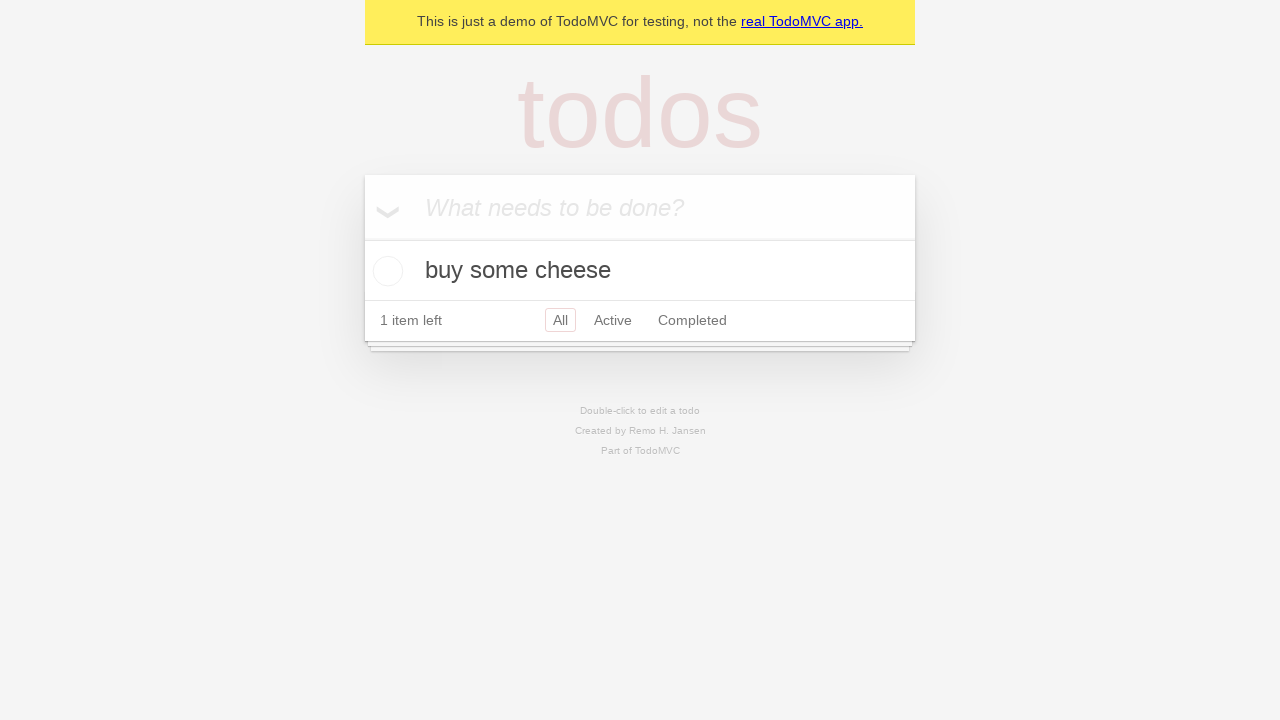

Filled todo input with 'feed the cat' on internal:attr=[placeholder="What needs to be done?"i]
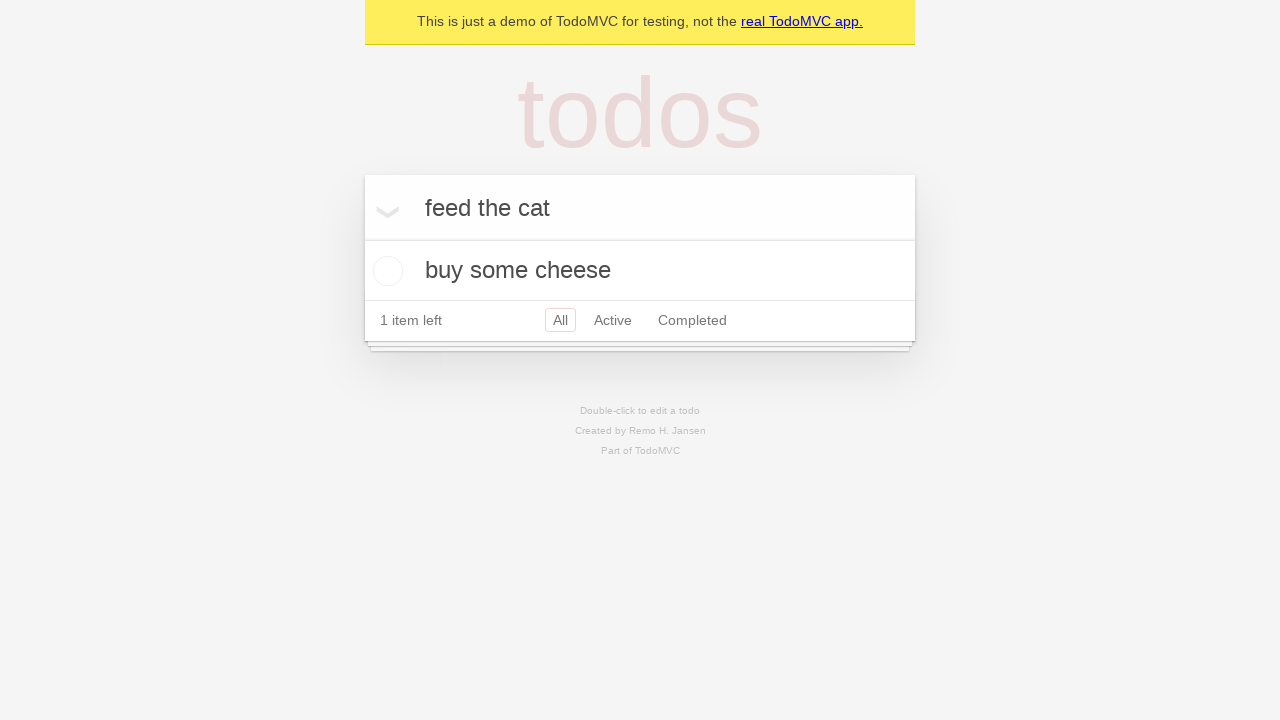

Pressed Enter to create todo 'feed the cat' on internal:attr=[placeholder="What needs to be done?"i]
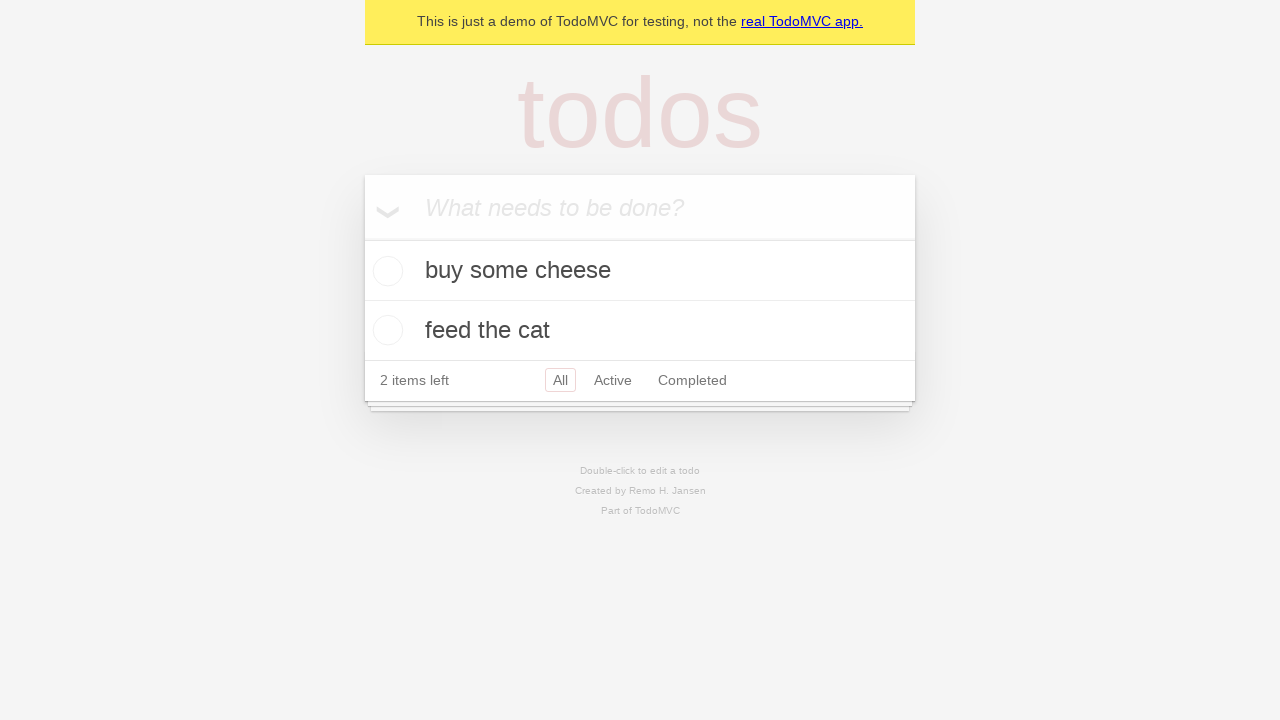

Filled todo input with 'book a doctors appointment' on internal:attr=[placeholder="What needs to be done?"i]
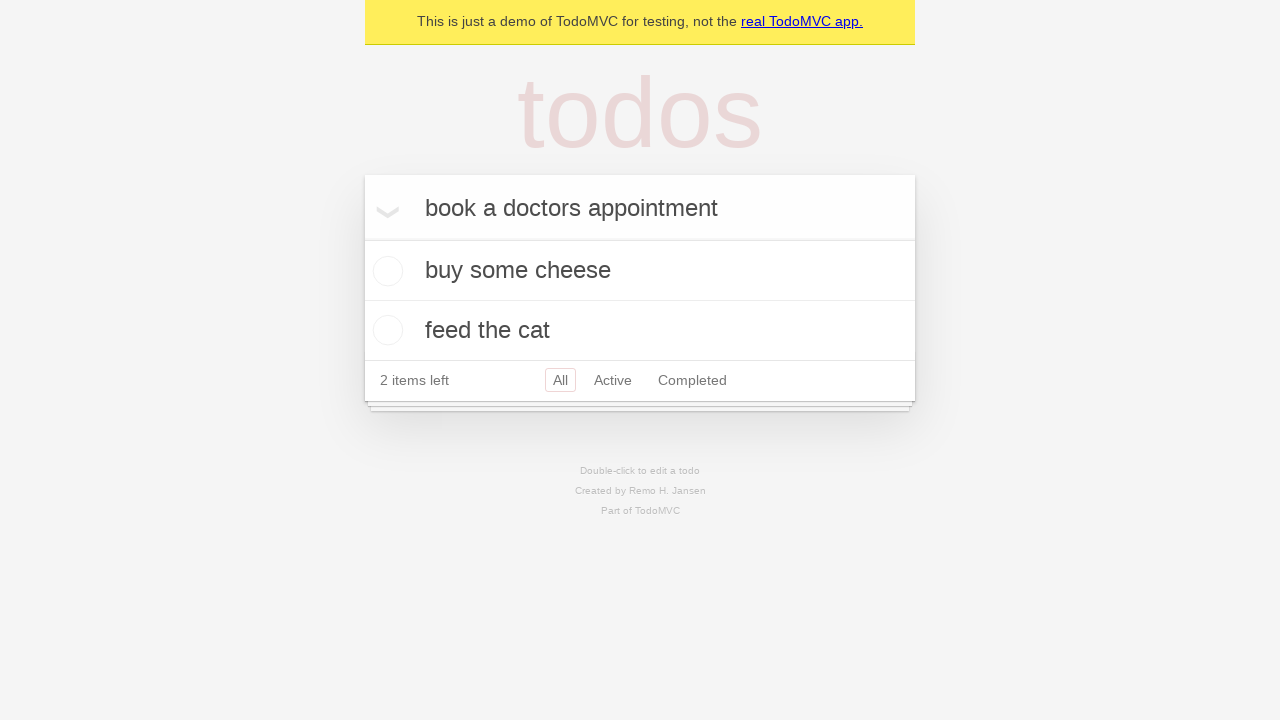

Pressed Enter to create todo 'book a doctors appointment' on internal:attr=[placeholder="What needs to be done?"i]
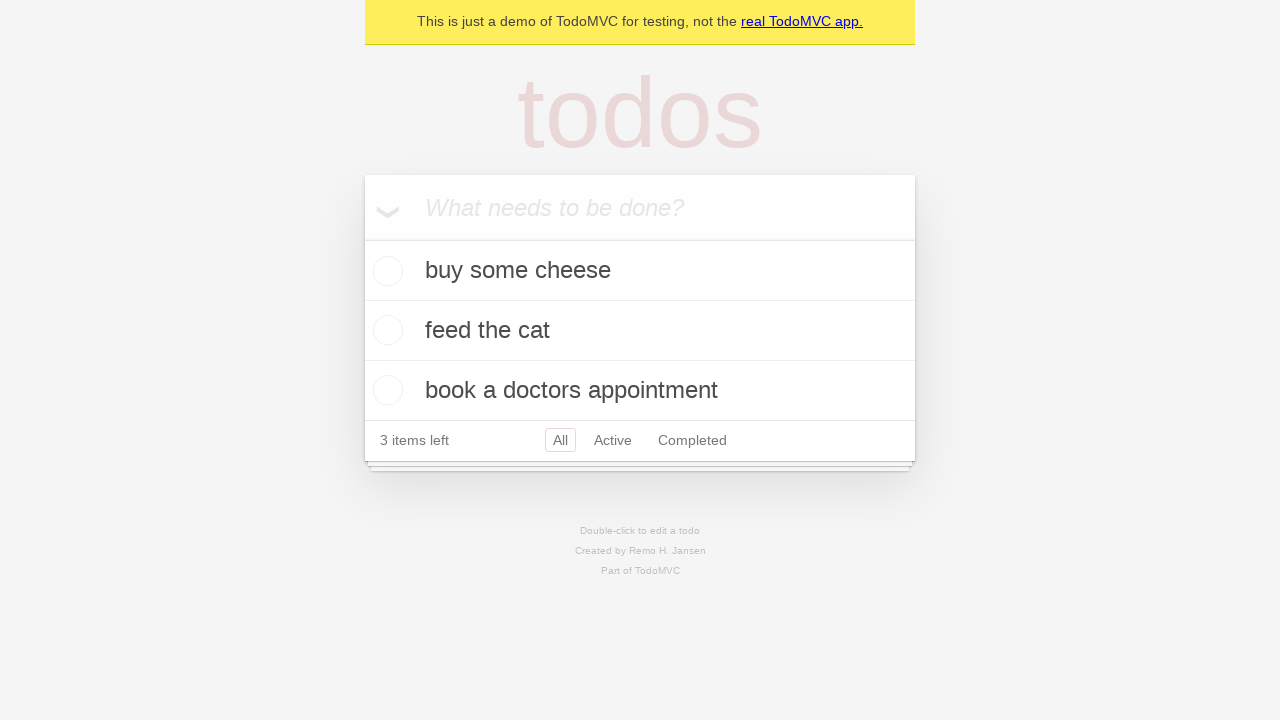

Checked the first todo item as completed at (385, 271) on .todo-list li .toggle >> nth=0
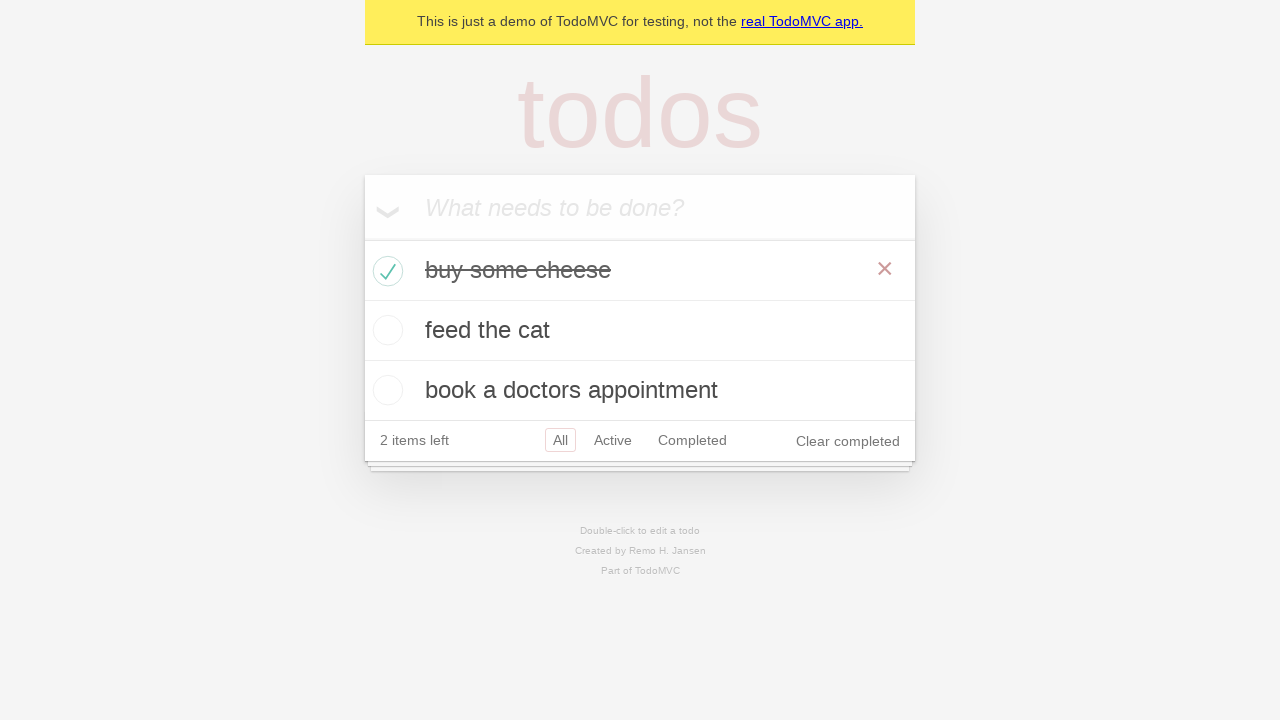

Clear completed button is now visible
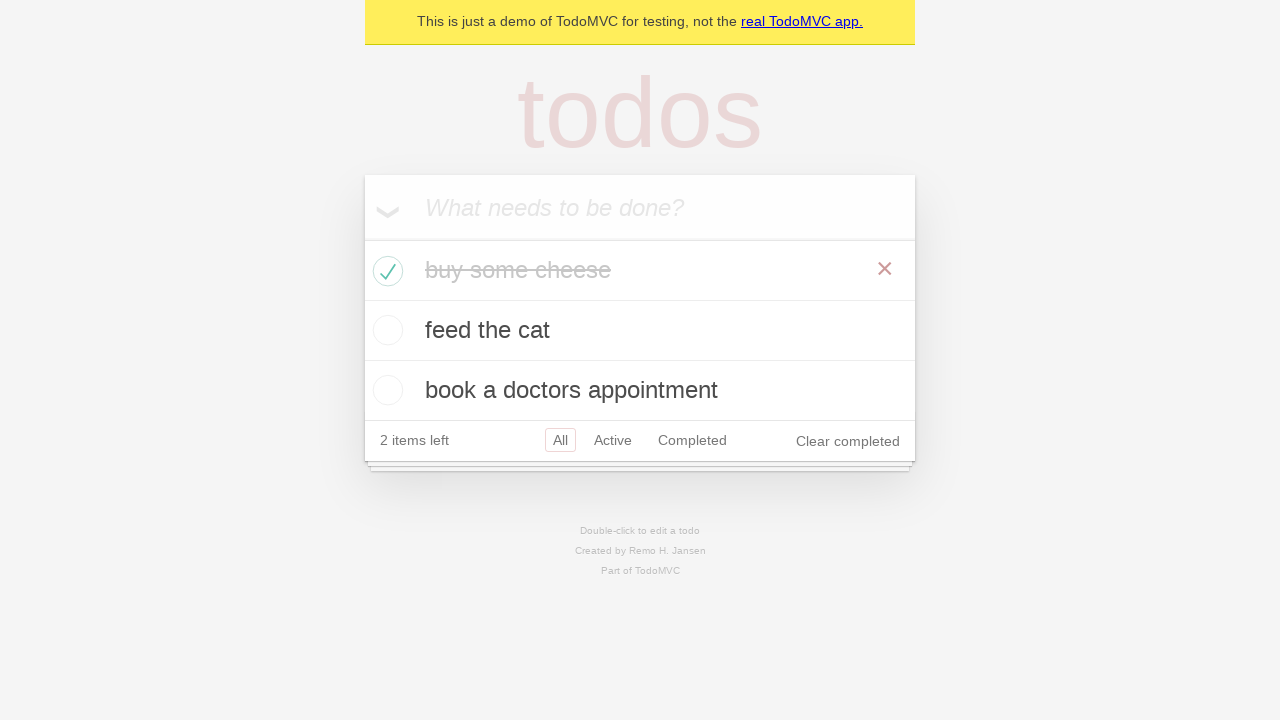

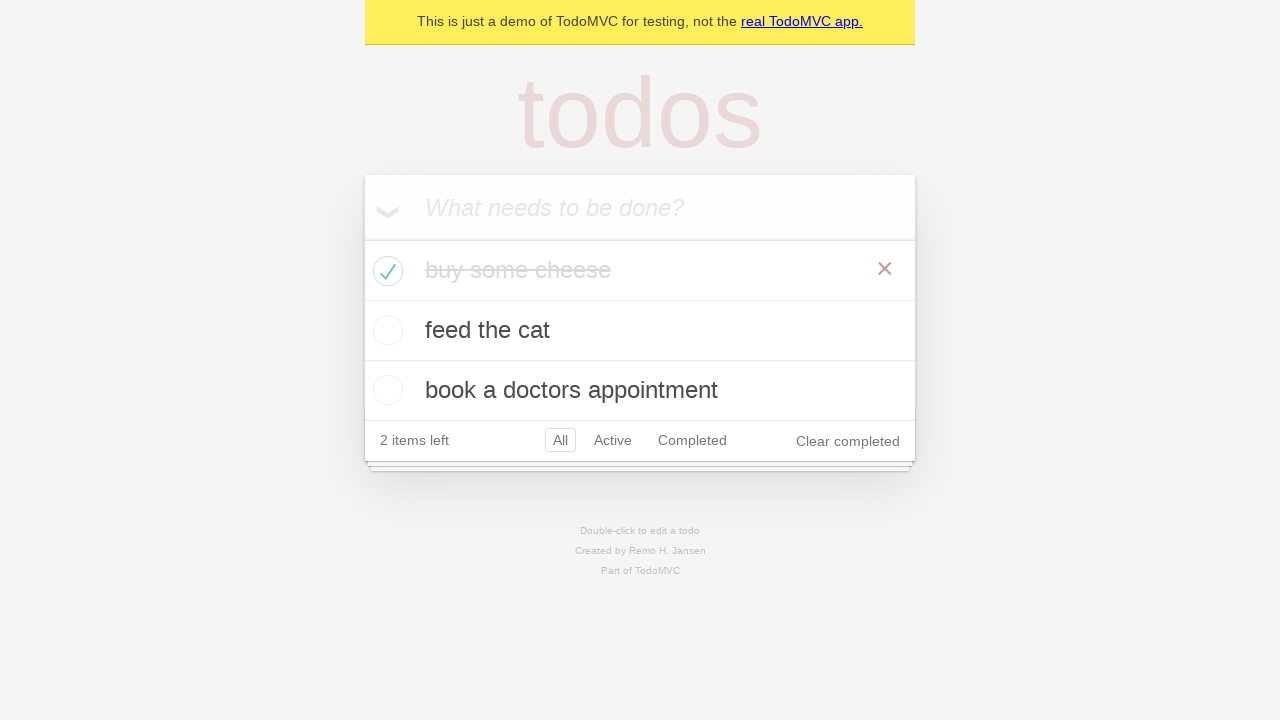